Tests checkbox and radio button interactions by toggling their states - unchecking a checked checkbox, checking a default checkbox, and switching radio button selections

Starting URL: https://bonigarcia.dev/selenium-webdriver-java/web-form.html

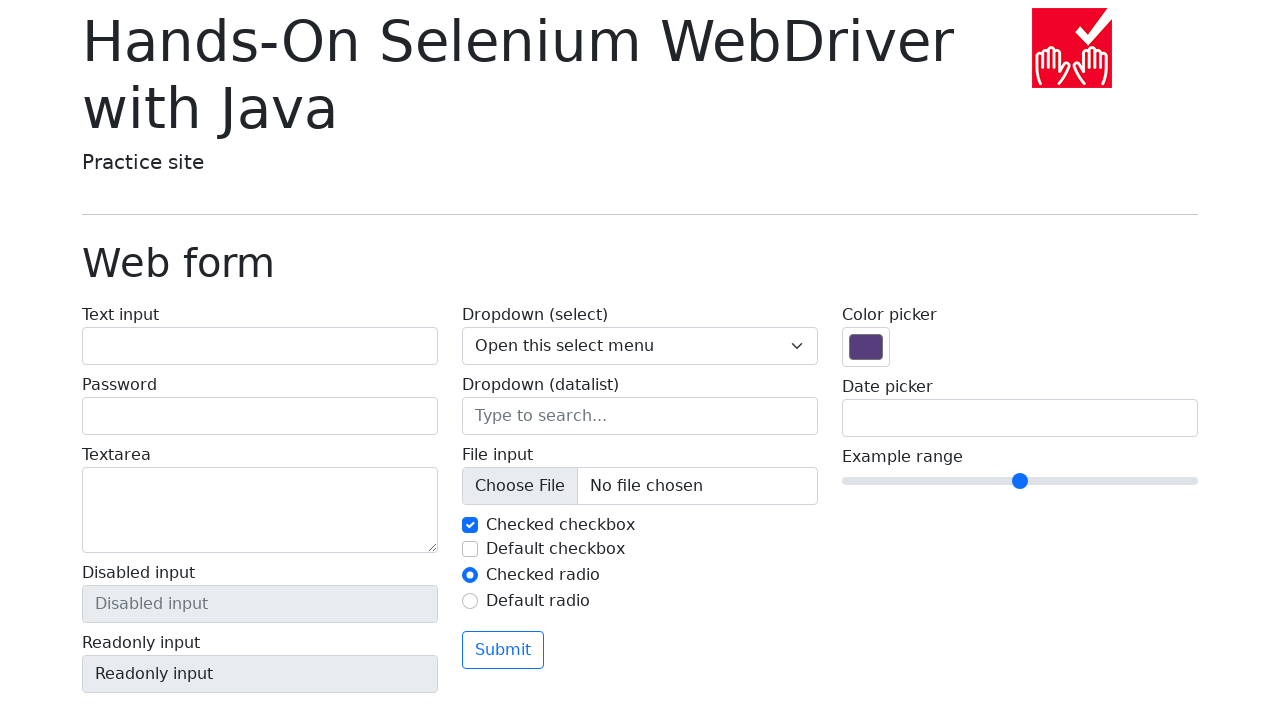

Scrolled to make checkboxes and radio buttons visible
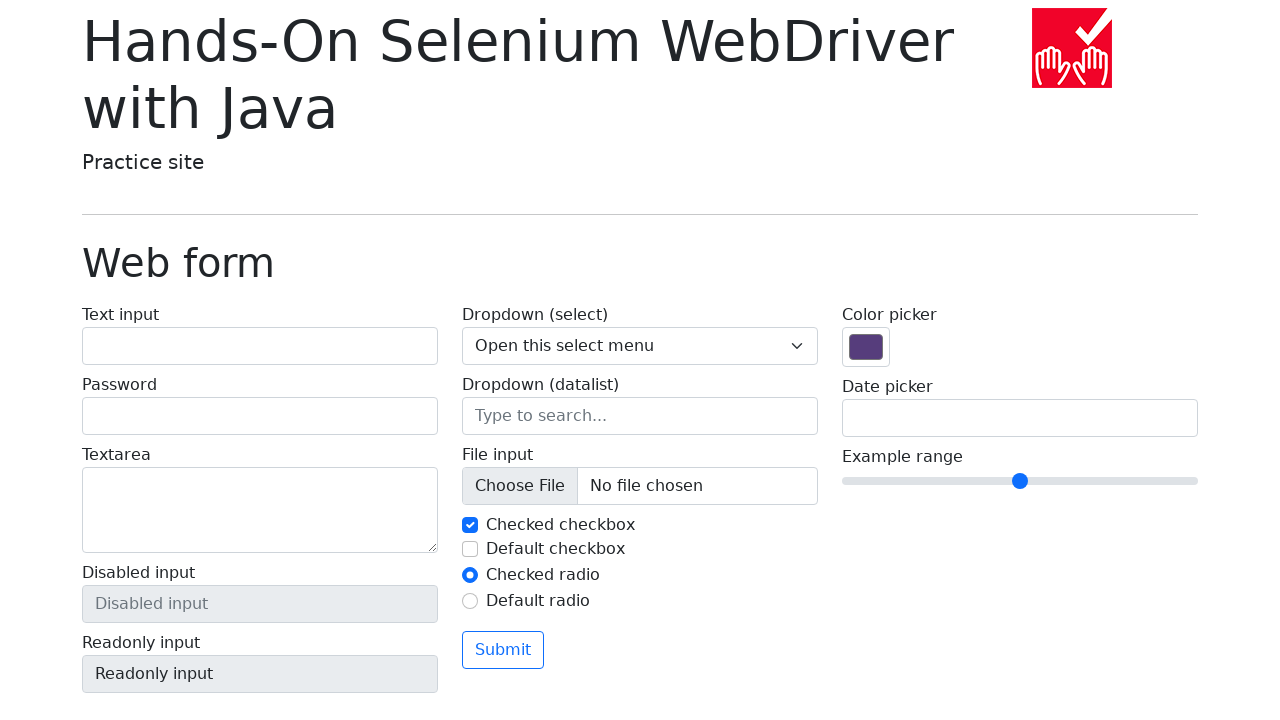

Unchecked the checked checkbox (my-check-1) at (470, 525) on #my-check-1
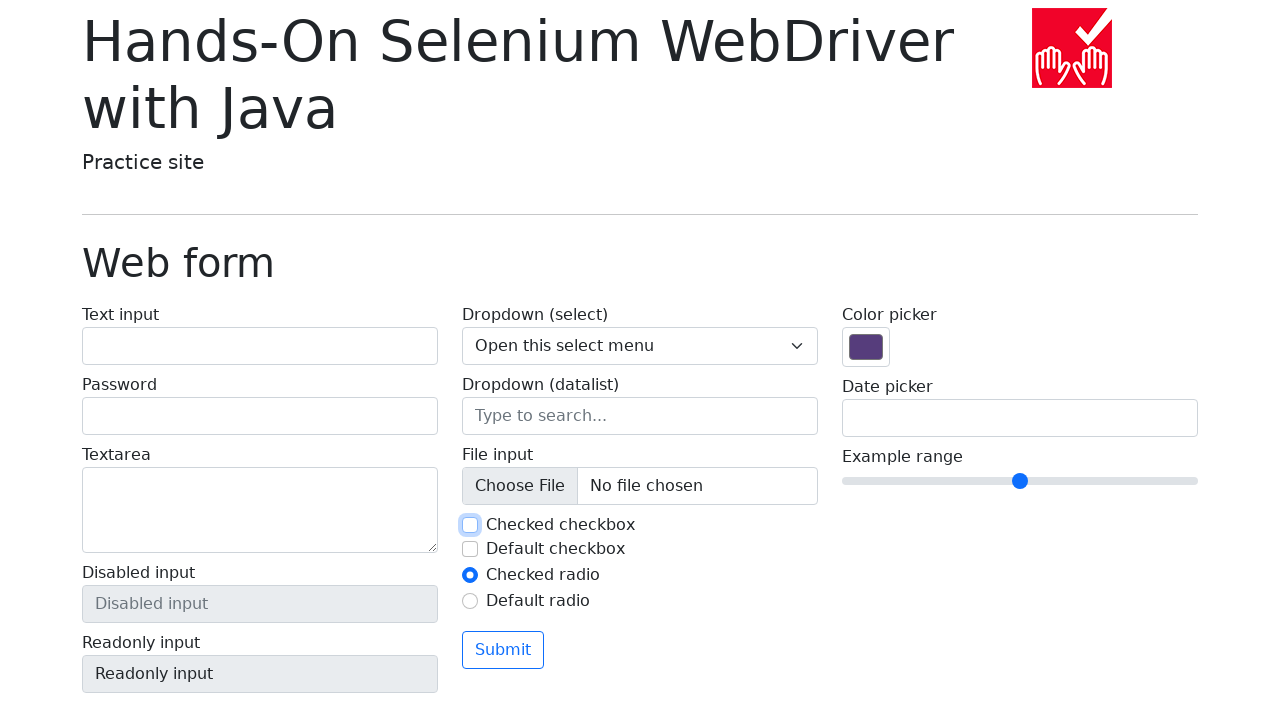

Checked the default checkbox (my-check-2) at (470, 549) on #my-check-2
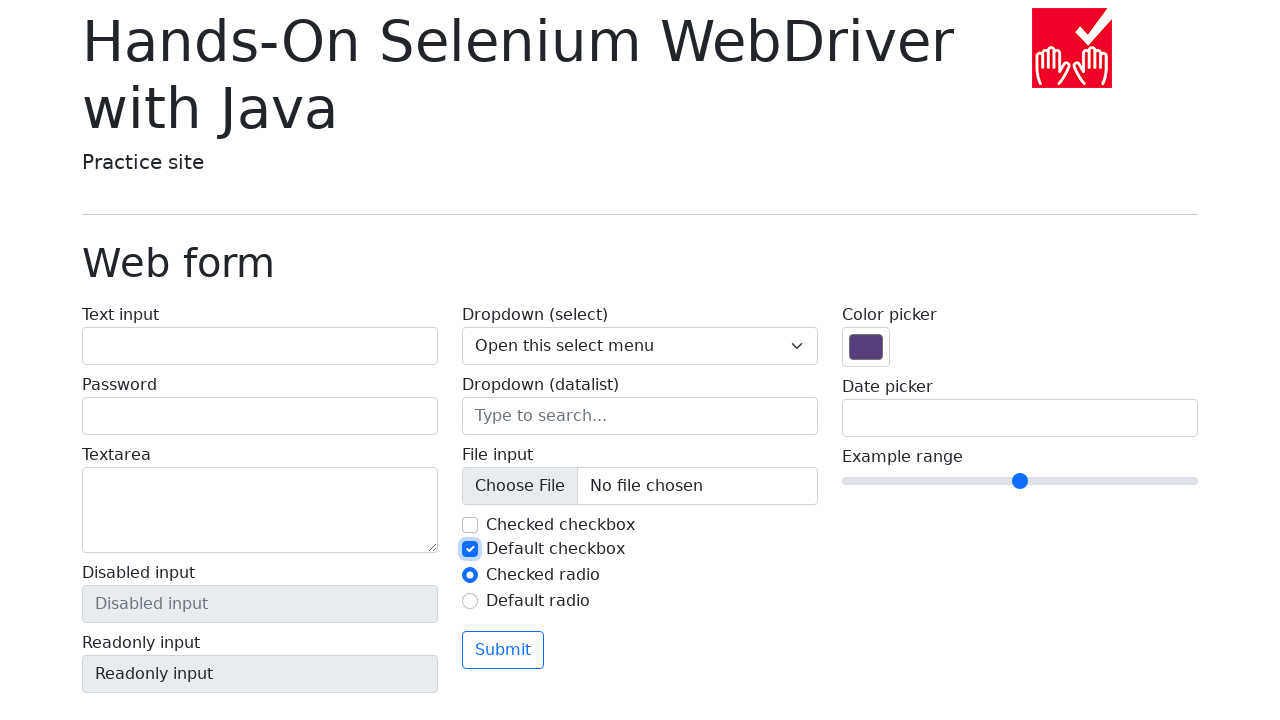

Clicked the default radio button (my-radio-2) at (470, 601) on #my-radio-2
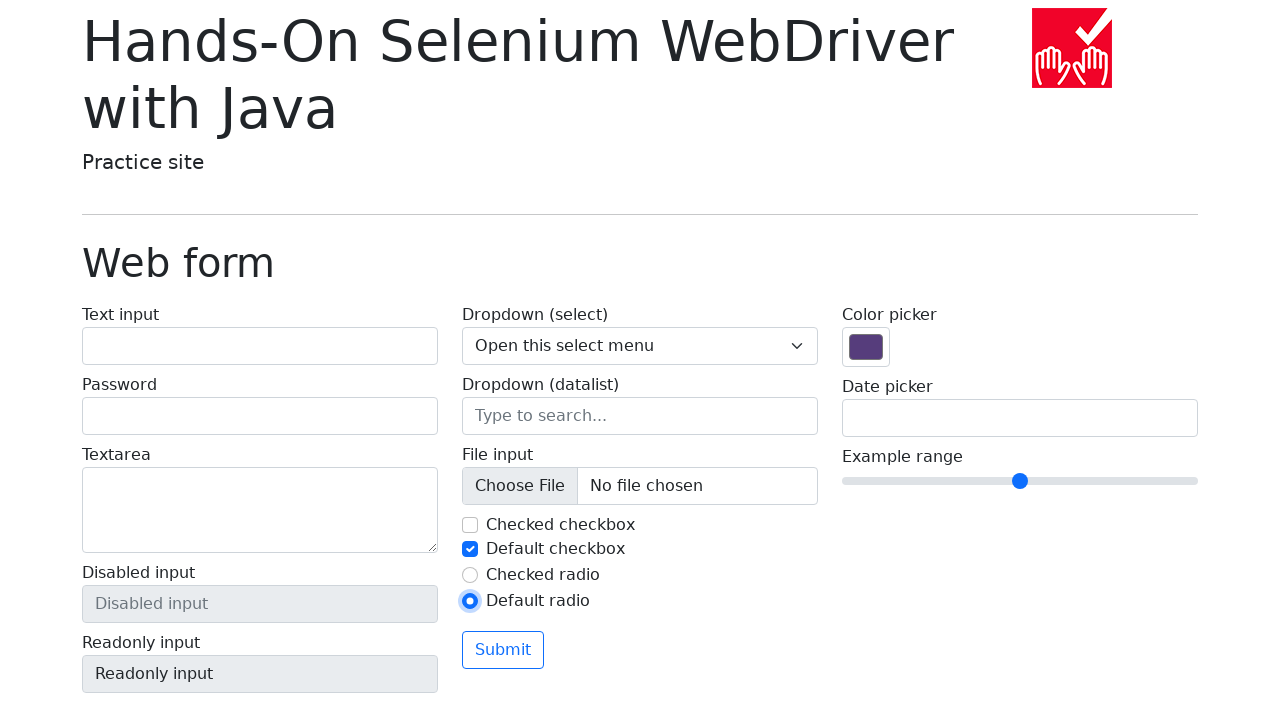

Switched to the checked radio button (my-radio-1) at (470, 575) on #my-radio-1
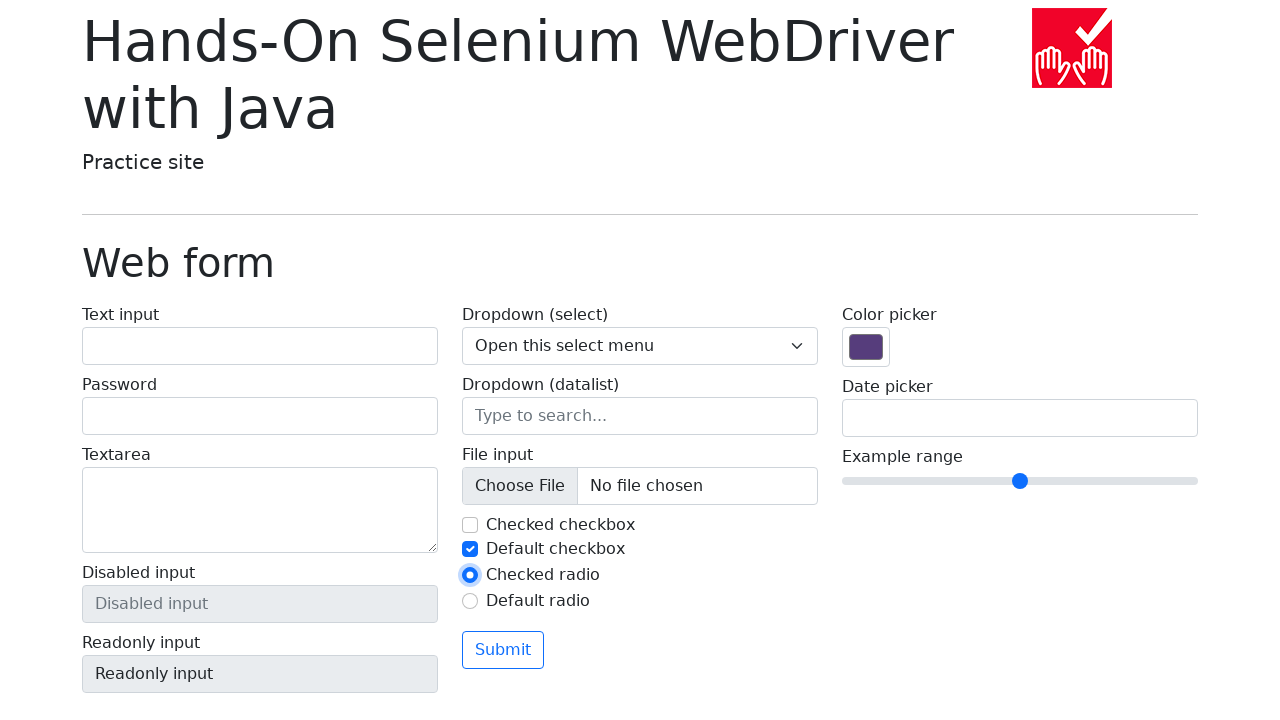

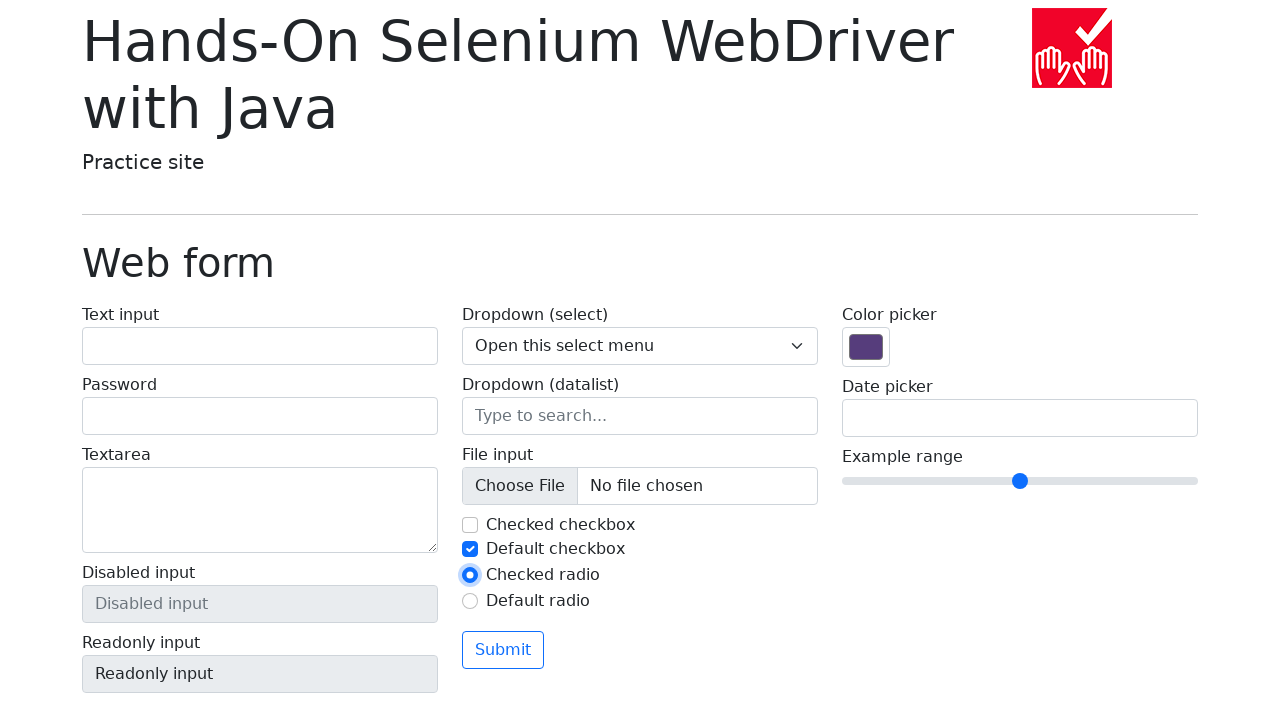